Tests clicking a button with dynamic ID multiple times to verify that the button can be located and clicked reliably despite ID changes

Starting URL: http://uitestingplayground.com/dynamicid

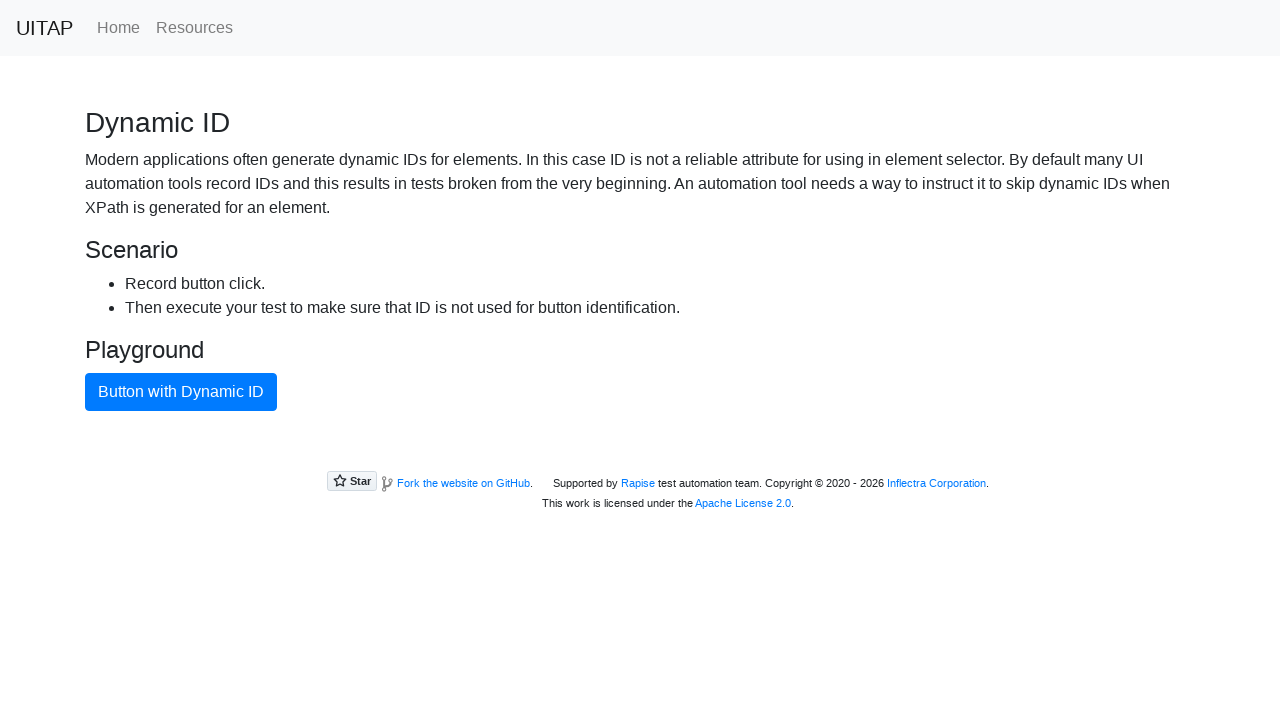

Clicked button with dynamic ID at (181, 392) on xpath=//button[text()="Button with Dynamic ID"]
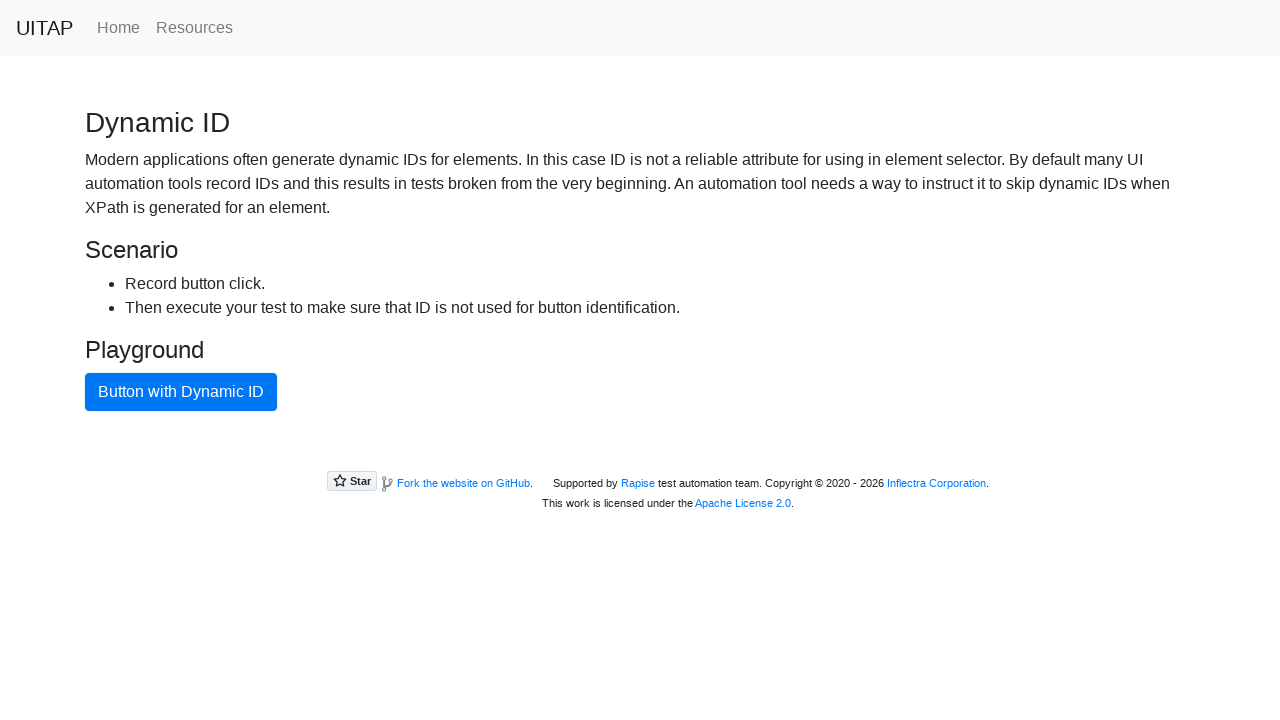

Clicked button with dynamic ID again at (181, 392) on xpath=//button[text()="Button with Dynamic ID"]
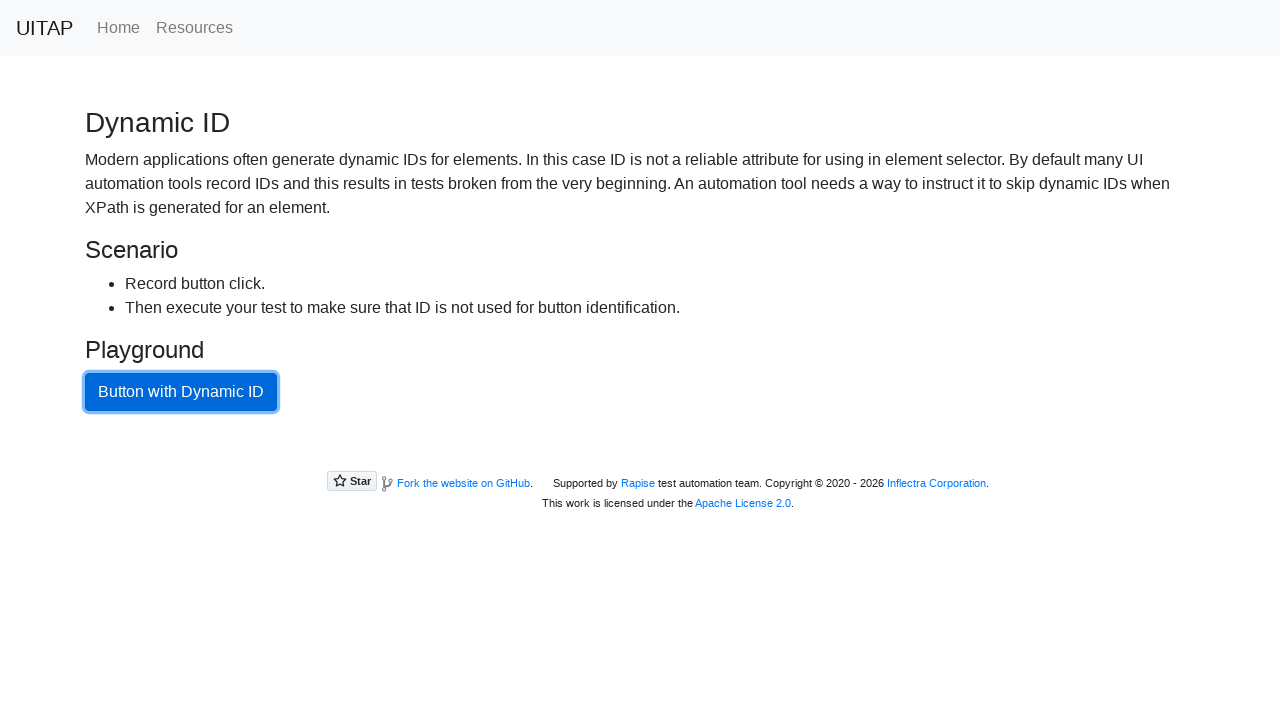

Clicked button with dynamic ID again at (181, 392) on xpath=//button[text()="Button with Dynamic ID"]
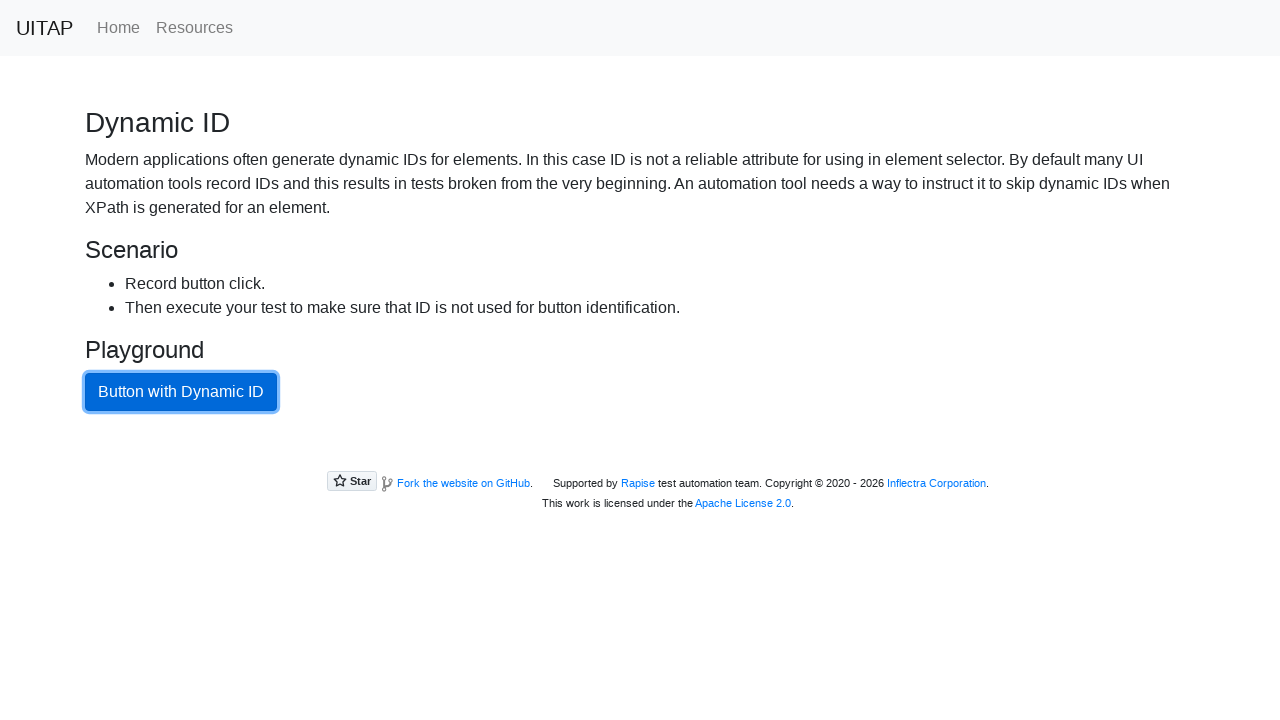

Clicked button with dynamic ID again at (181, 392) on xpath=//button[text()="Button with Dynamic ID"]
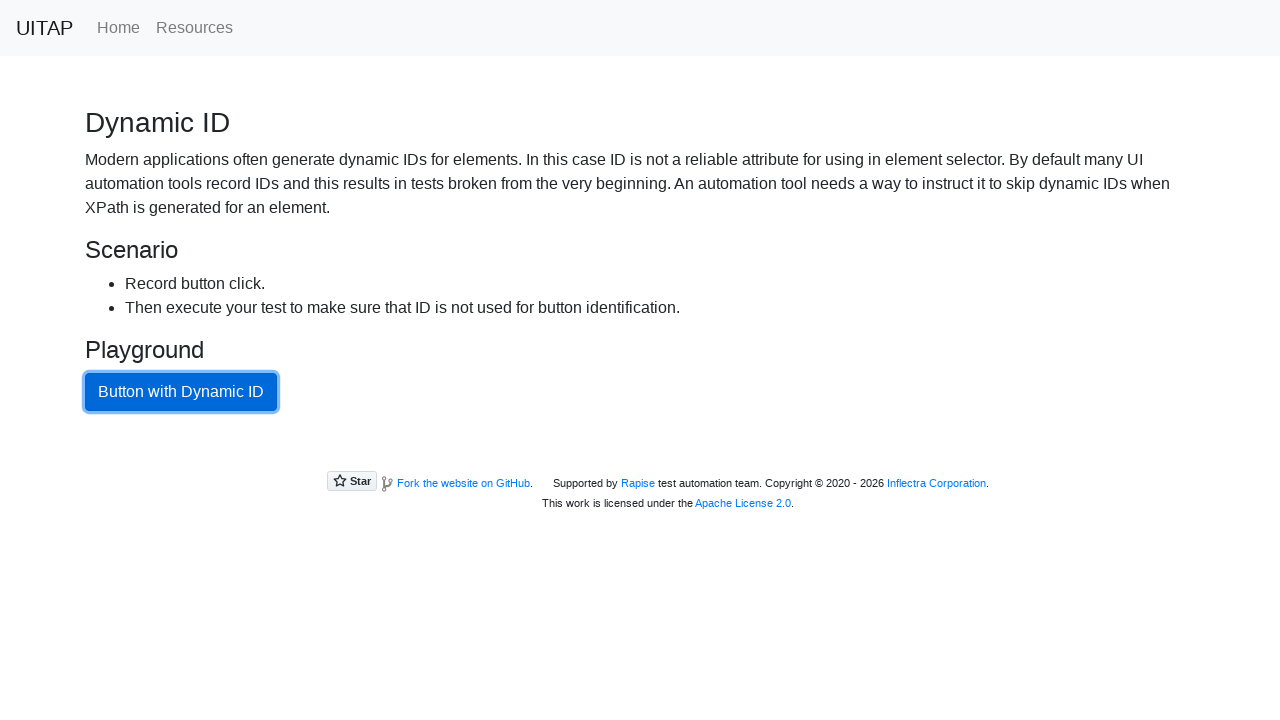

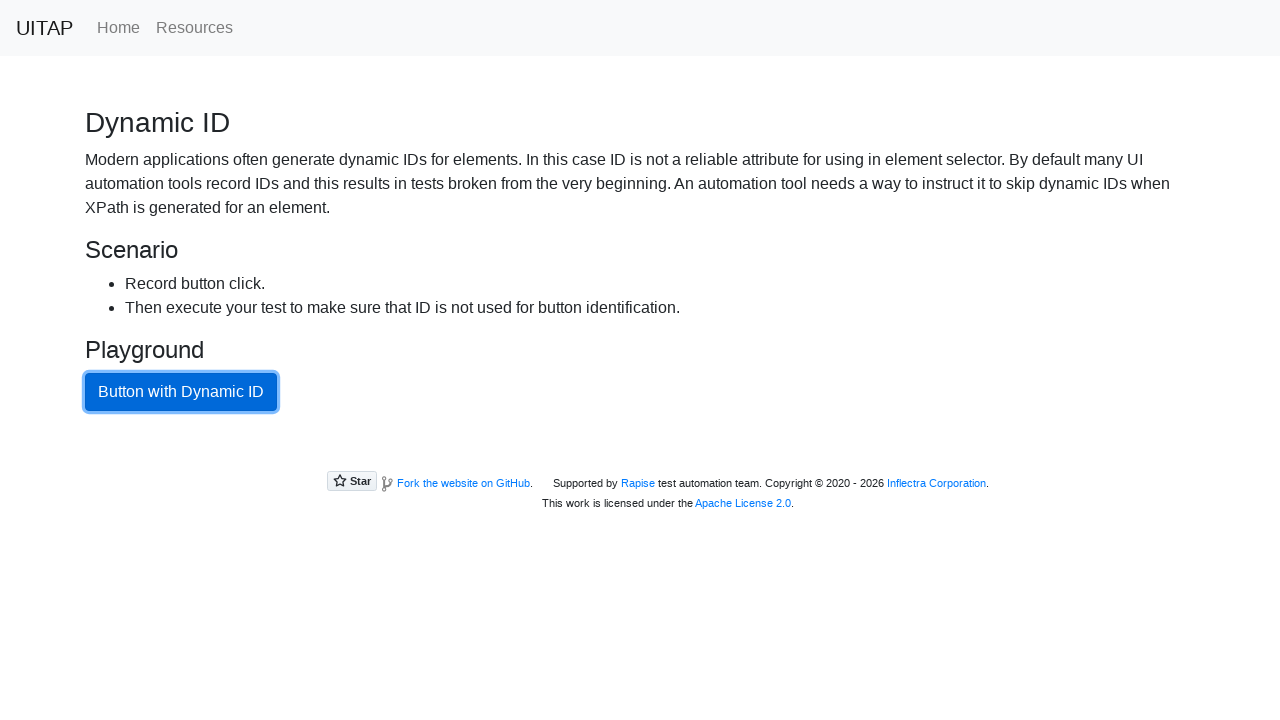